Tests navigating to Selenium website and verifying the page title

Starting URL: http://www.seleniumhq.org/

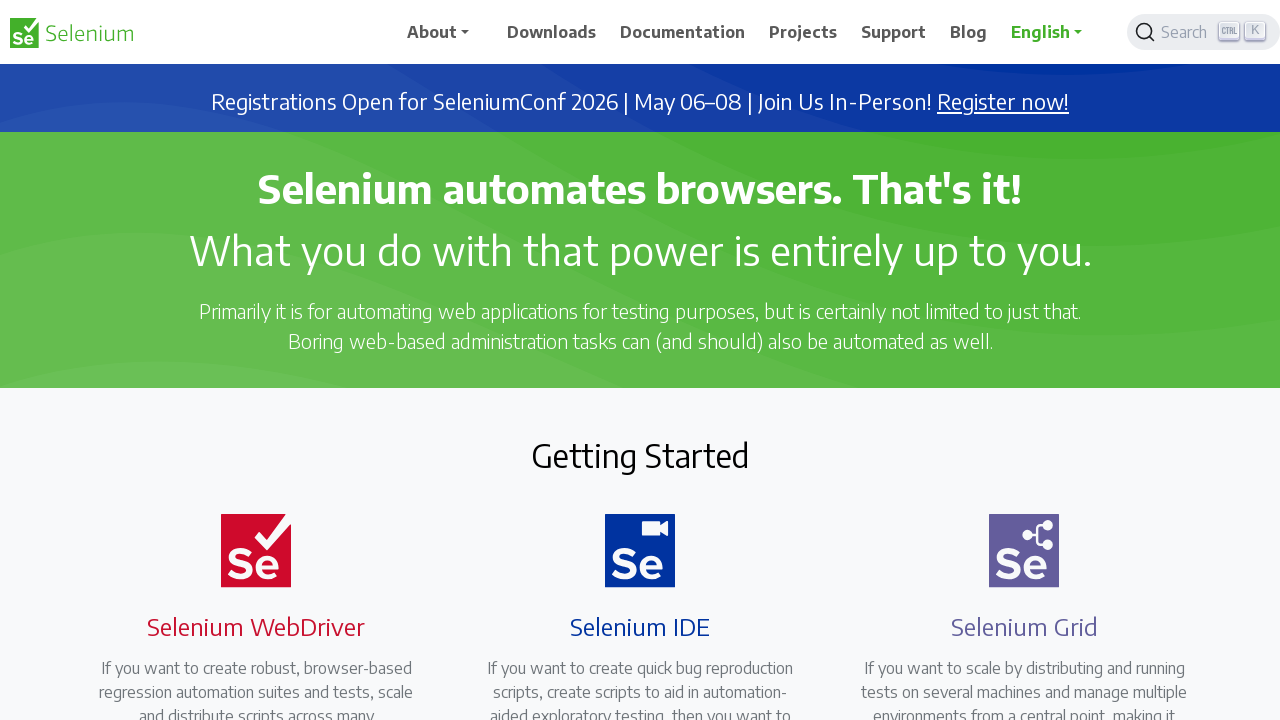

Navigated to Selenium website at http://www.seleniumhq.org/
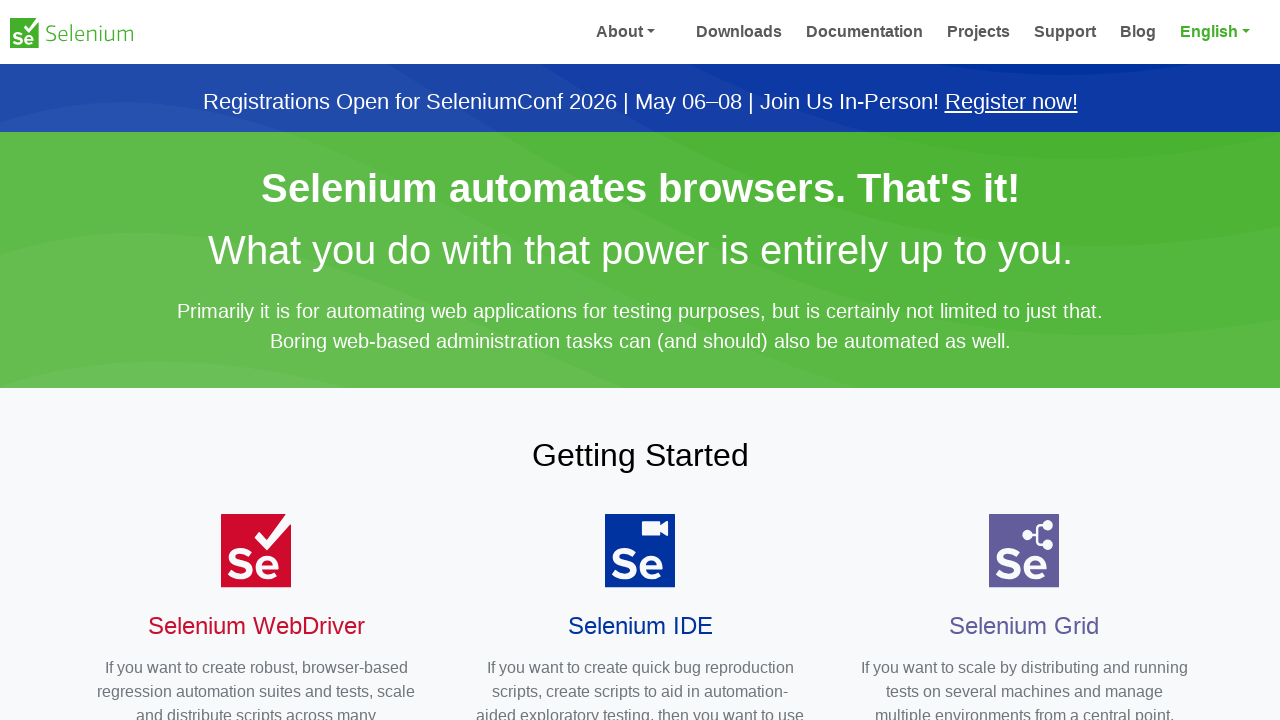

Verified page title starts with 'Selenium'
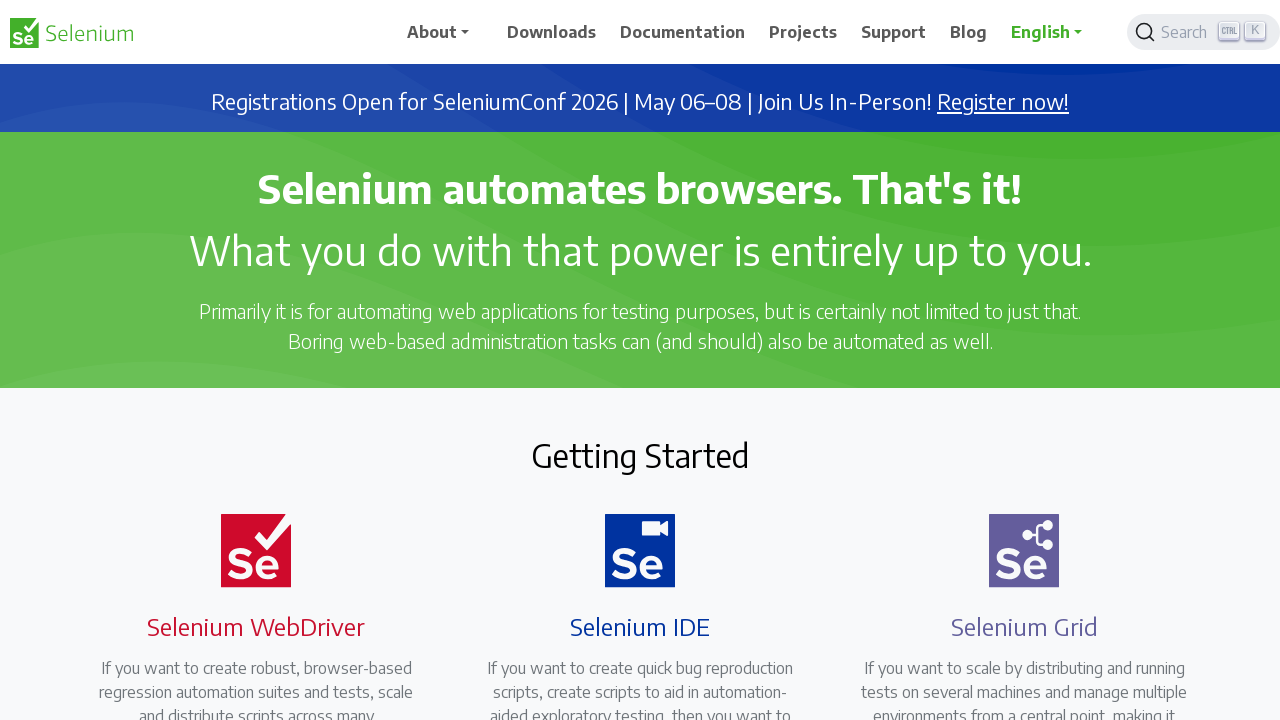

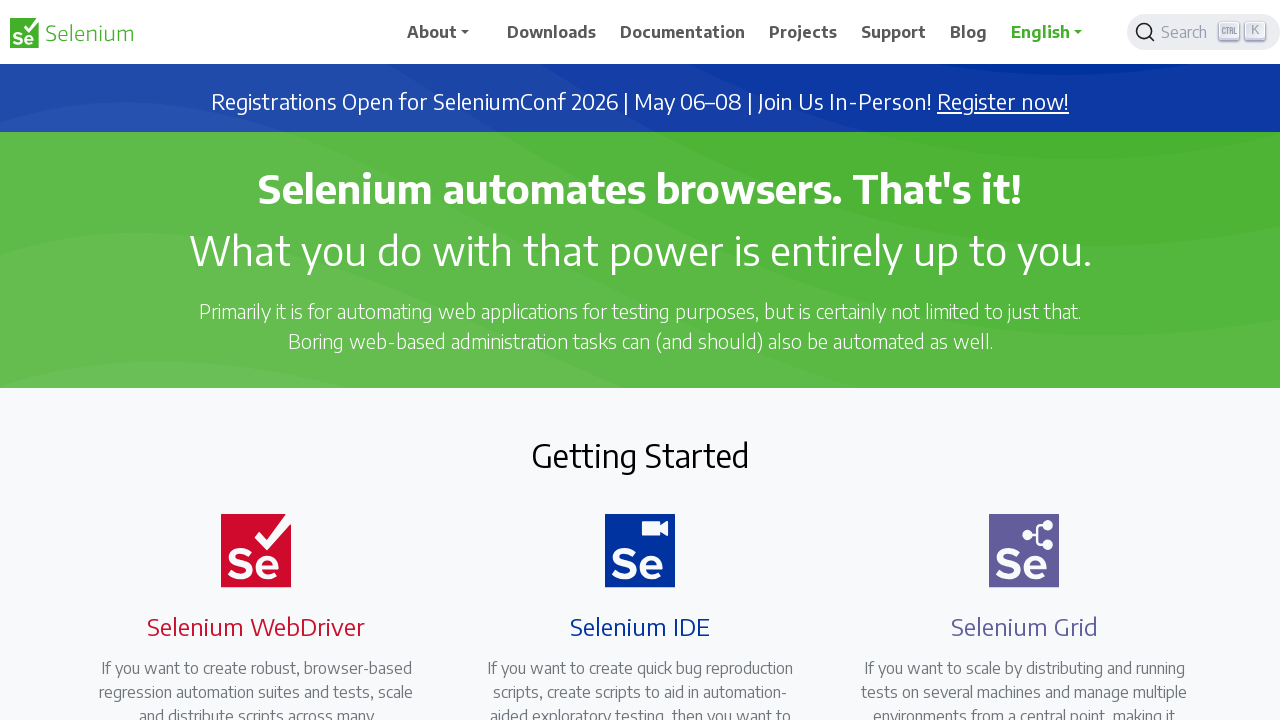